Navigates to a YouTube playlist page and verifies that video elements are loaded and displayed in the playlist view.

Starting URL: https://www.youtube.com/playlist?list=PL2yQDdvlhXf93SMk5EpQVIq4kdWQhUcMV

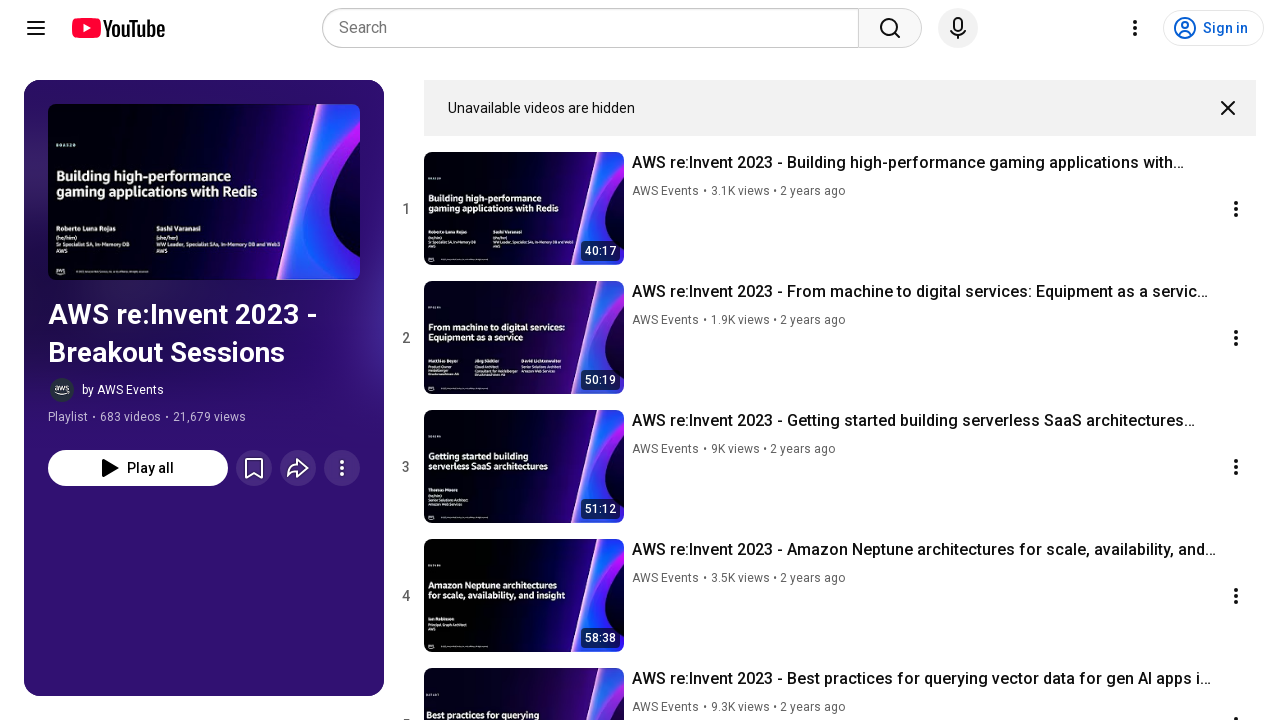

Navigated to YouTube playlist URL
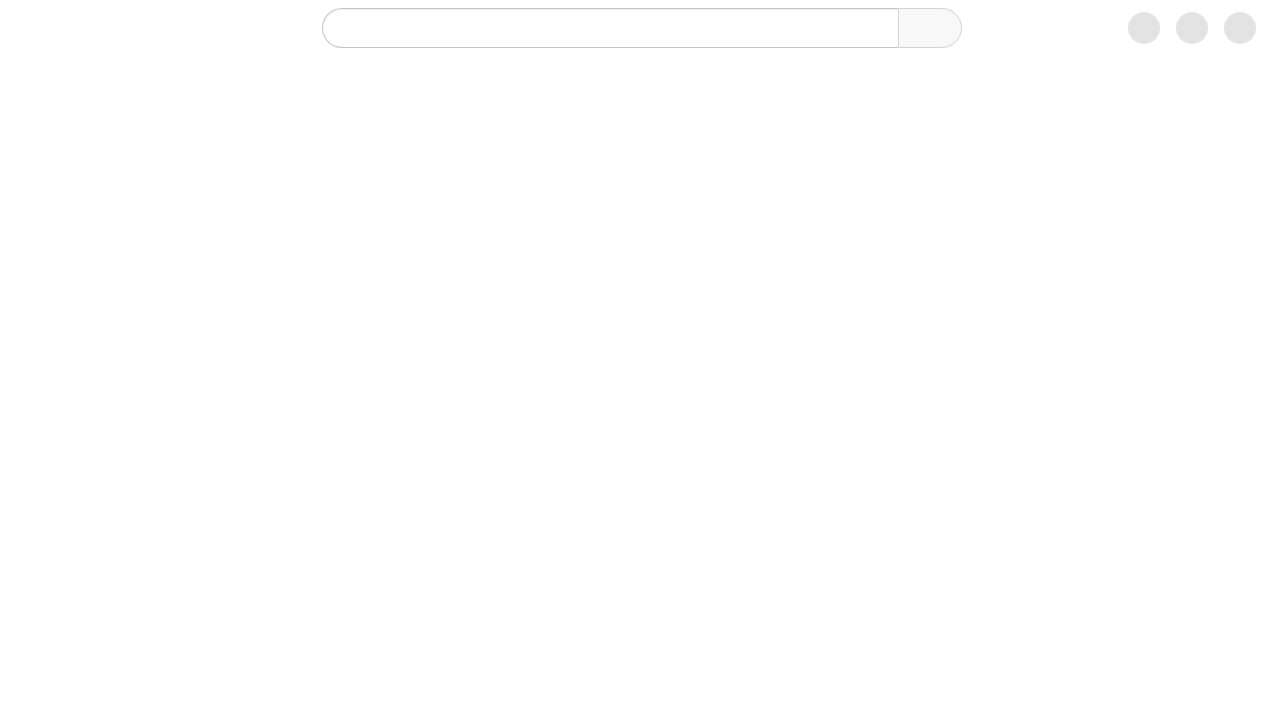

Playlist video elements loaded
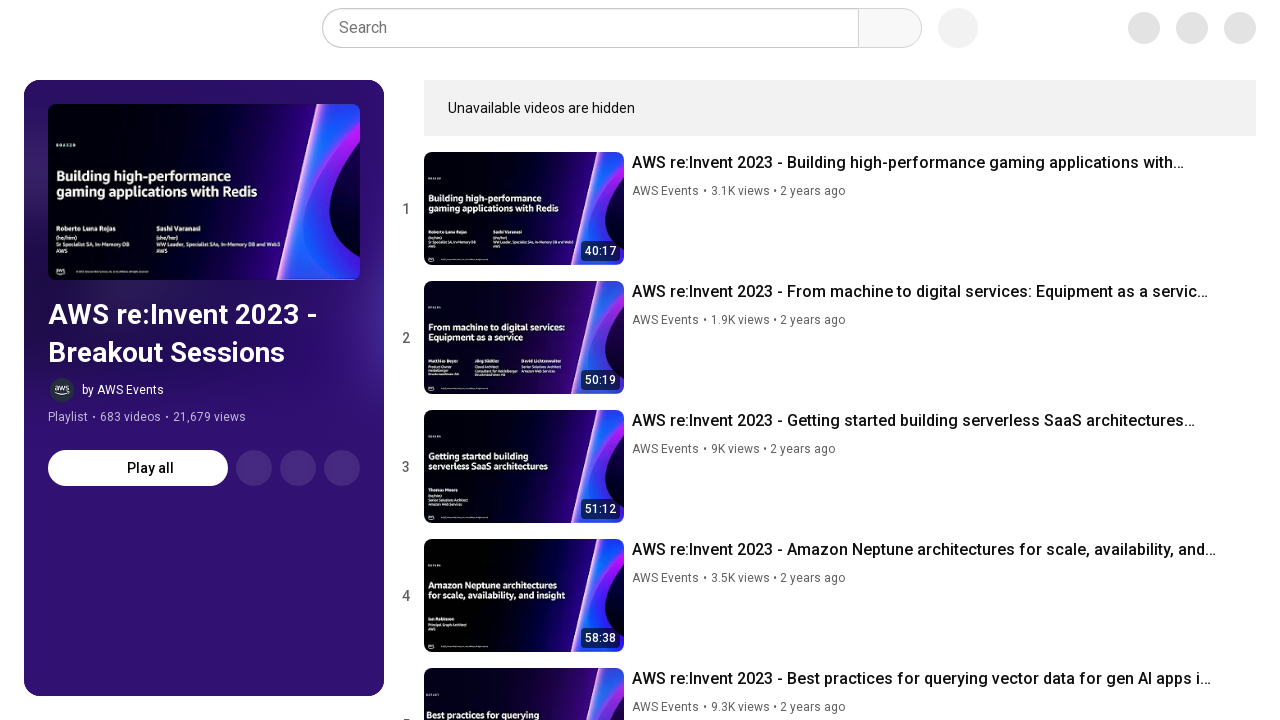

Video titles are visible in the playlist view
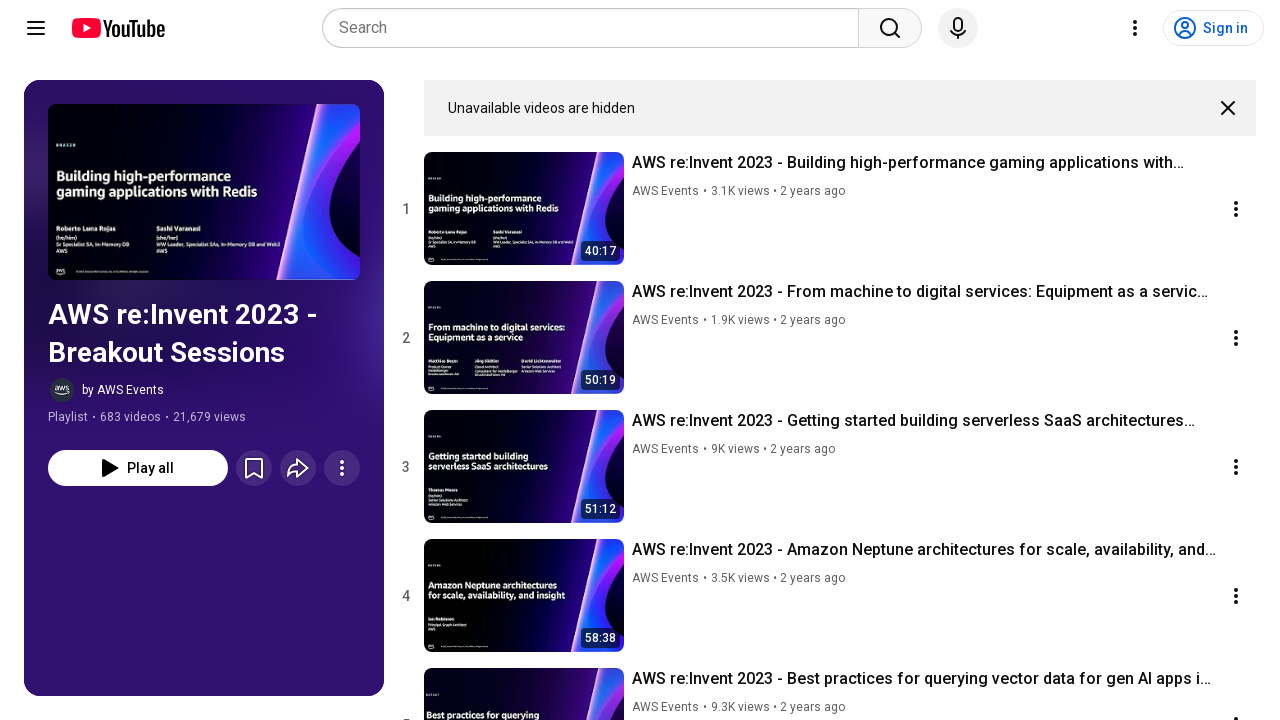

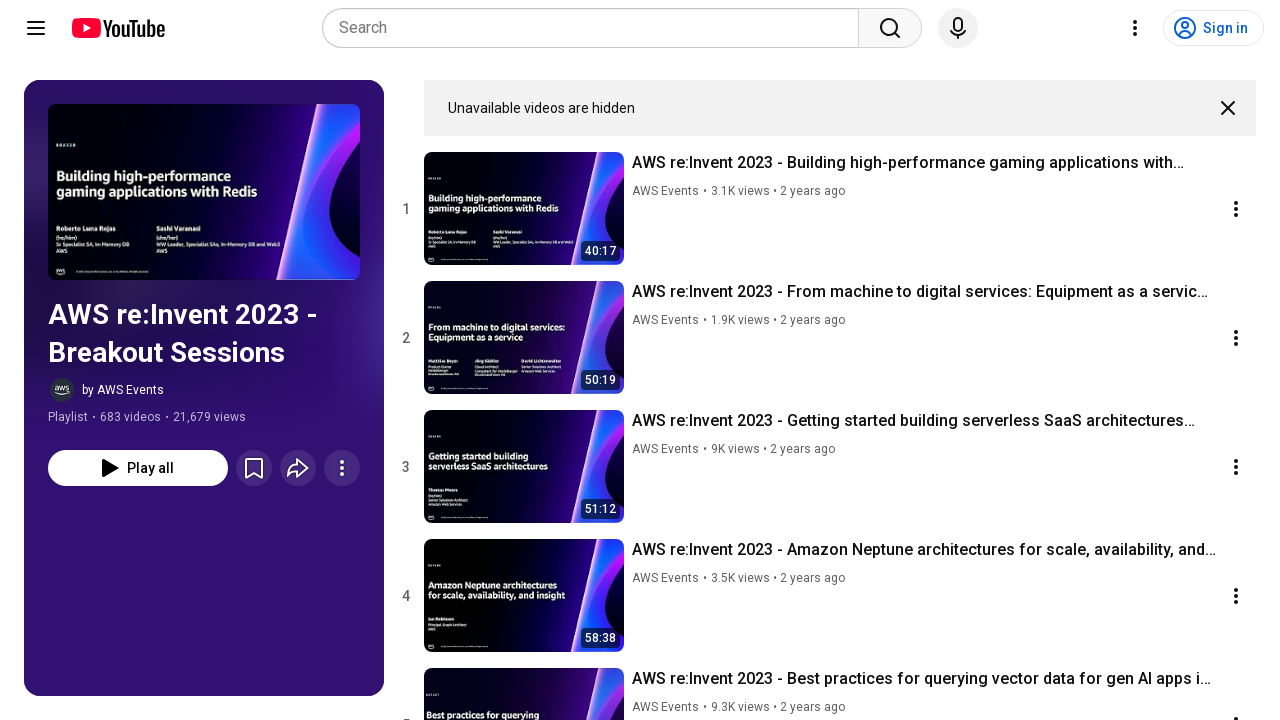